Tests dropdown selection functionality by selecting options using different methods (by index, value, and visible text)

Starting URL: https://www.globalsqa.com/demo-site/select-dropdown-menu/

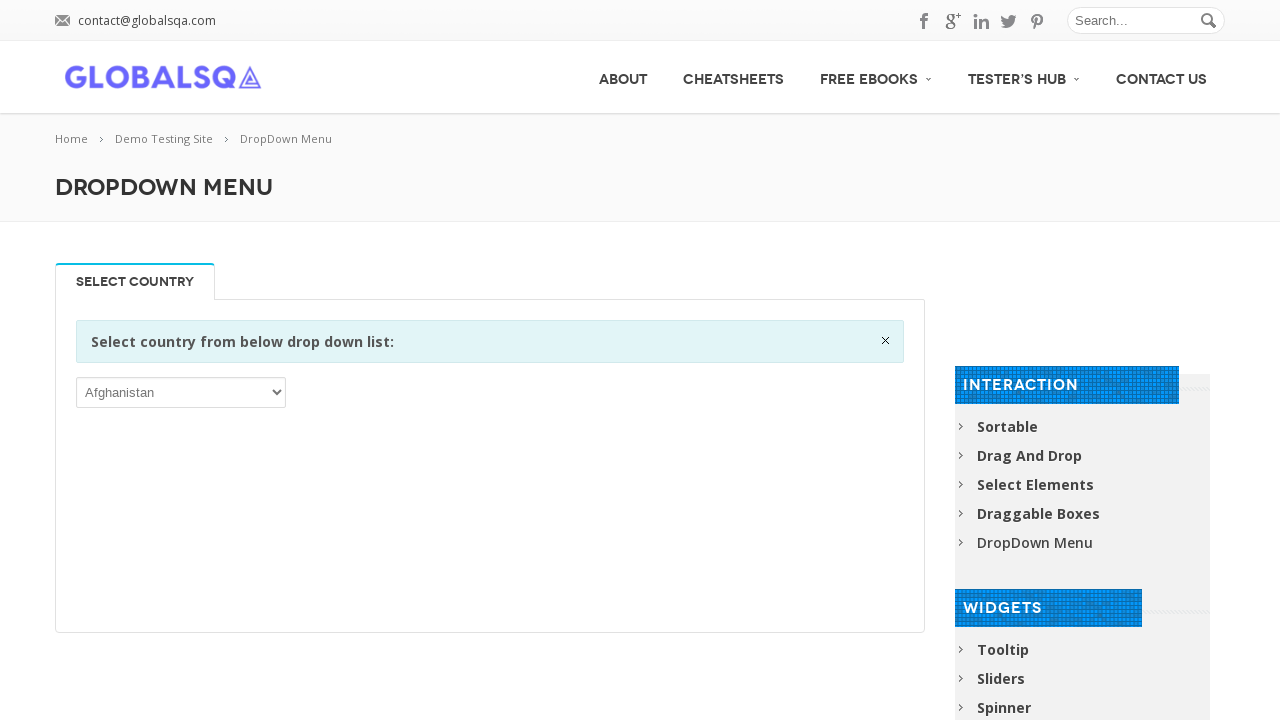

Selected dropdown option by index 1 (second option) on //*[@id="post-2646"]/div[2]/div/div/div/p/select
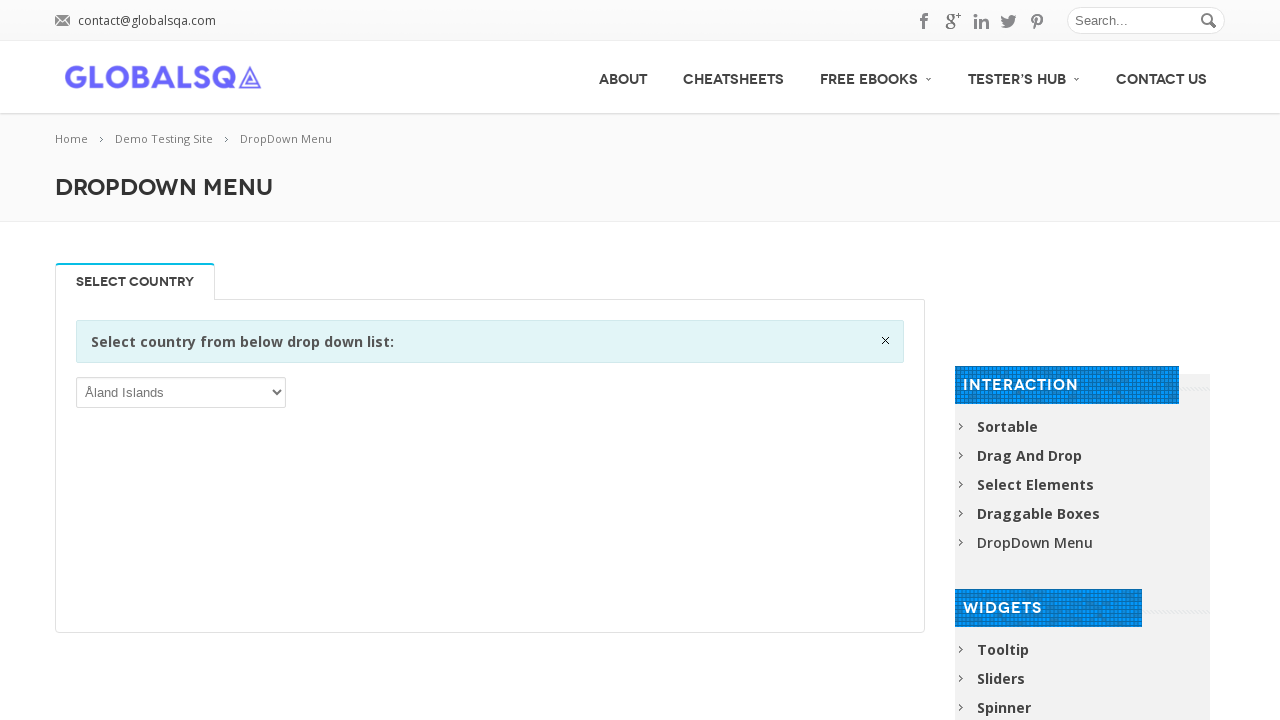

Selected dropdown option with value 'ASM' on //*[@id="post-2646"]/div[2]/div/div/div/p/select
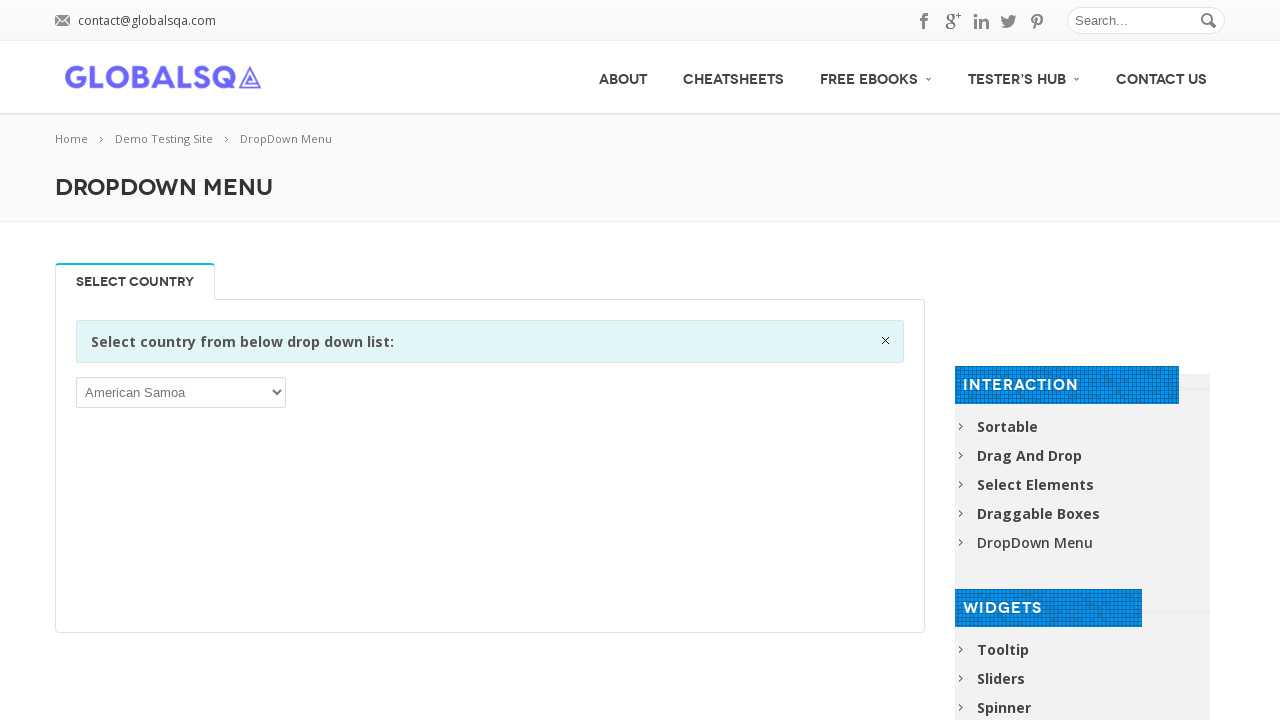

Selected dropdown option with visible text 'Aruba' on //*[@id="post-2646"]/div[2]/div/div/div/p/select
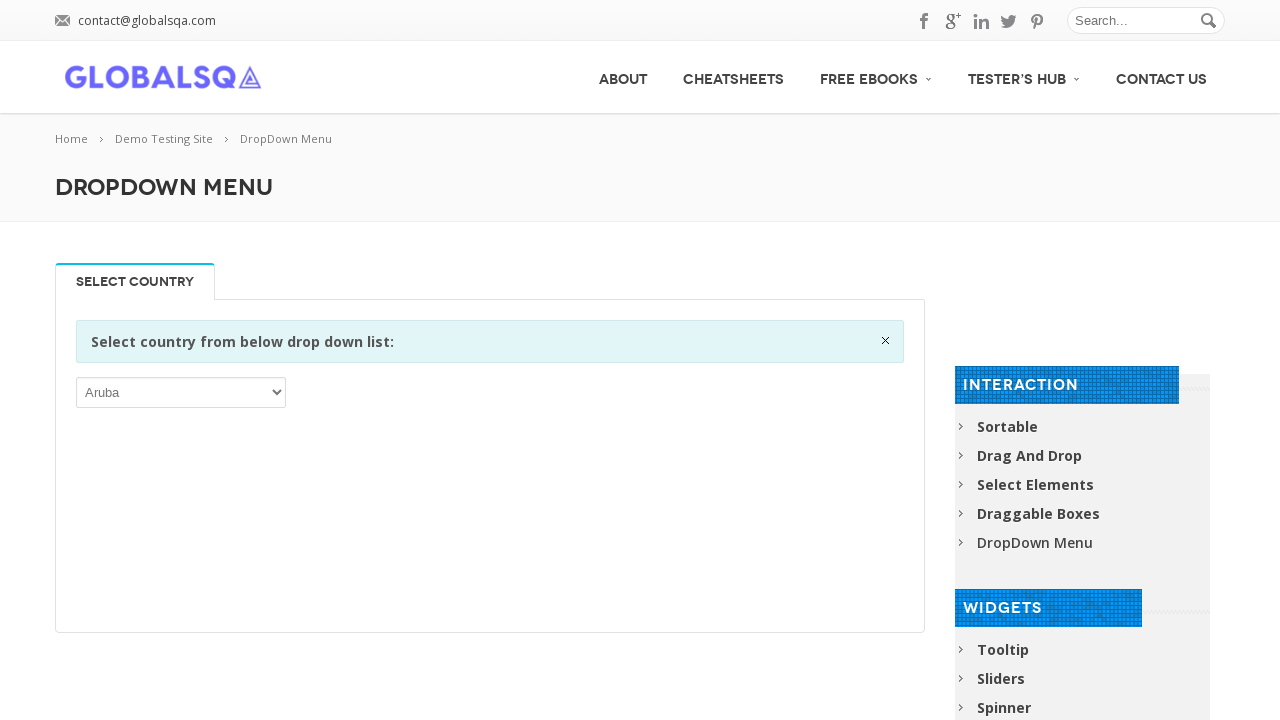

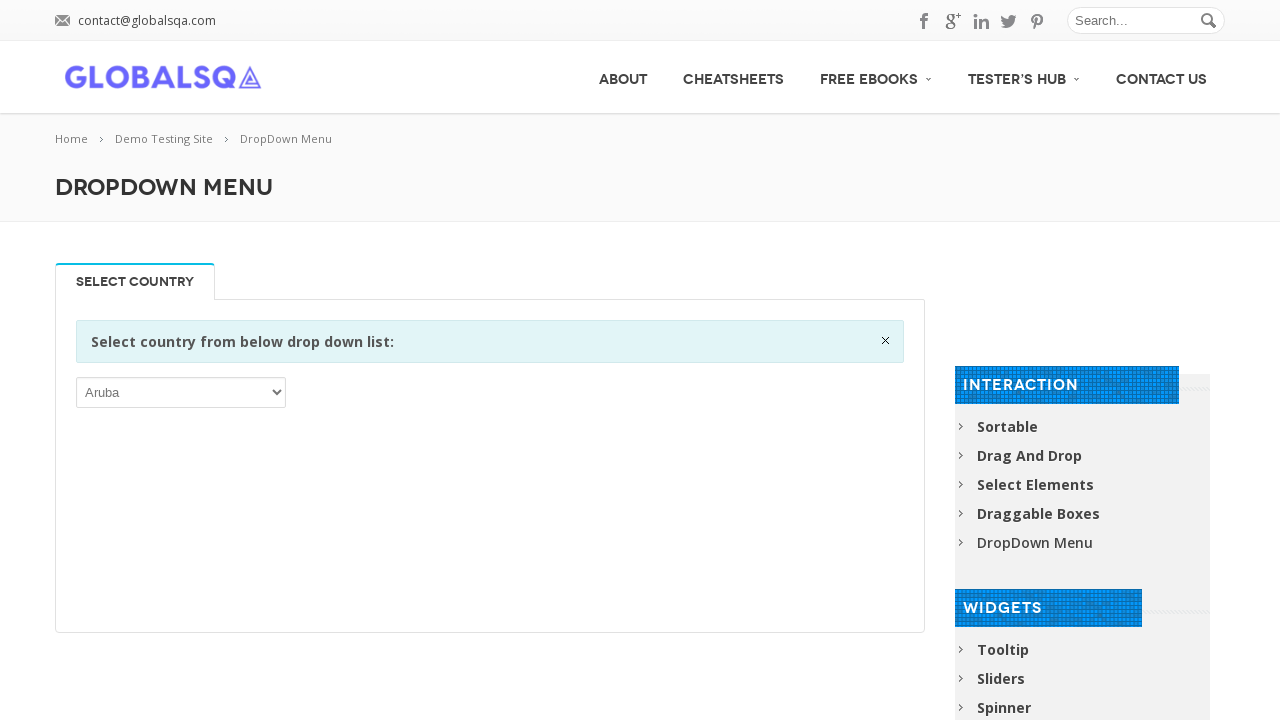